Tests table sorting functionality by clicking on the vegetable column header and verifying that the data is sorted correctly

Starting URL: https://rahulshettyacademy.com/seleniumPractise/#/offers

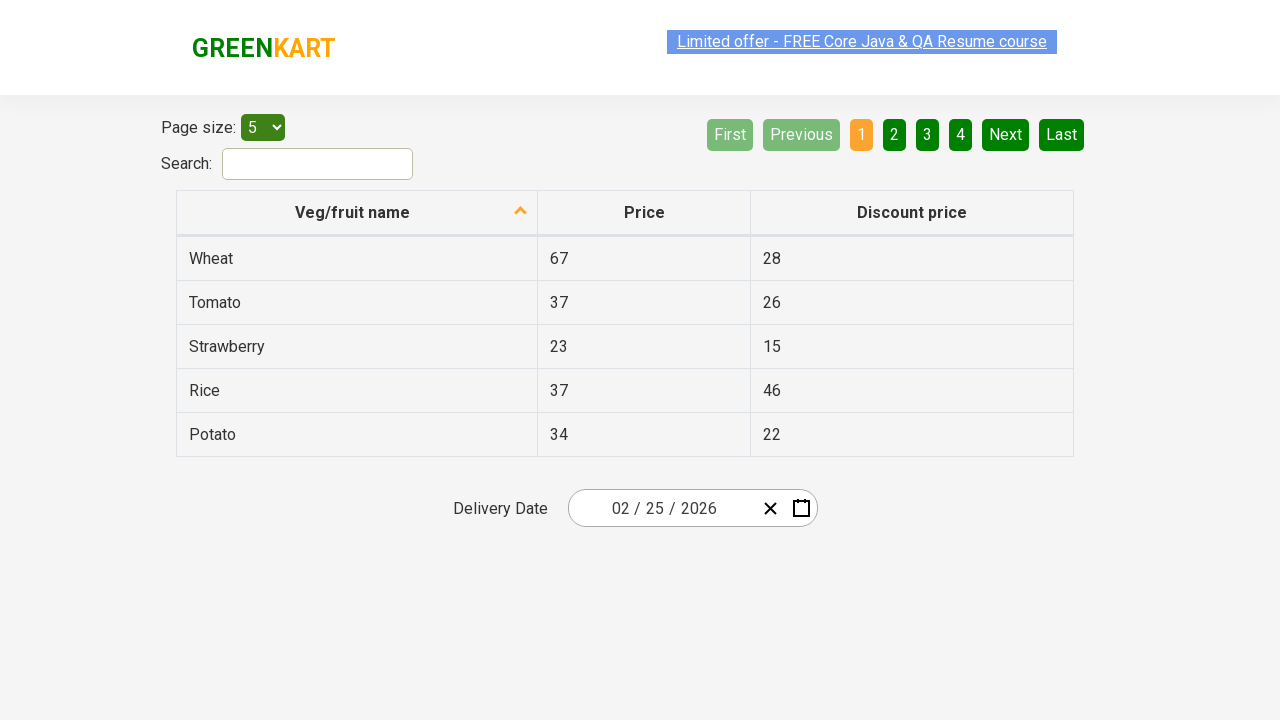

Navigated to the vegetable offers page
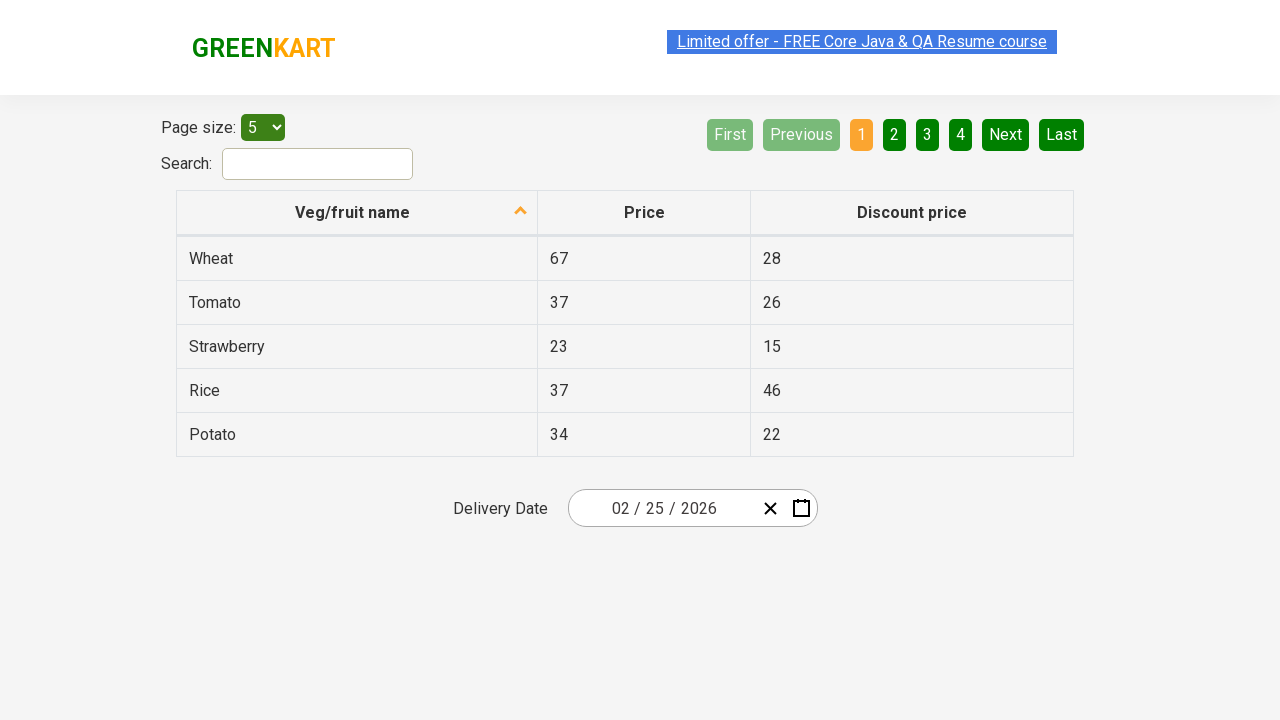

Clicked on the vegetable column header to sort at (357, 213) on [aria-label*='Veg']
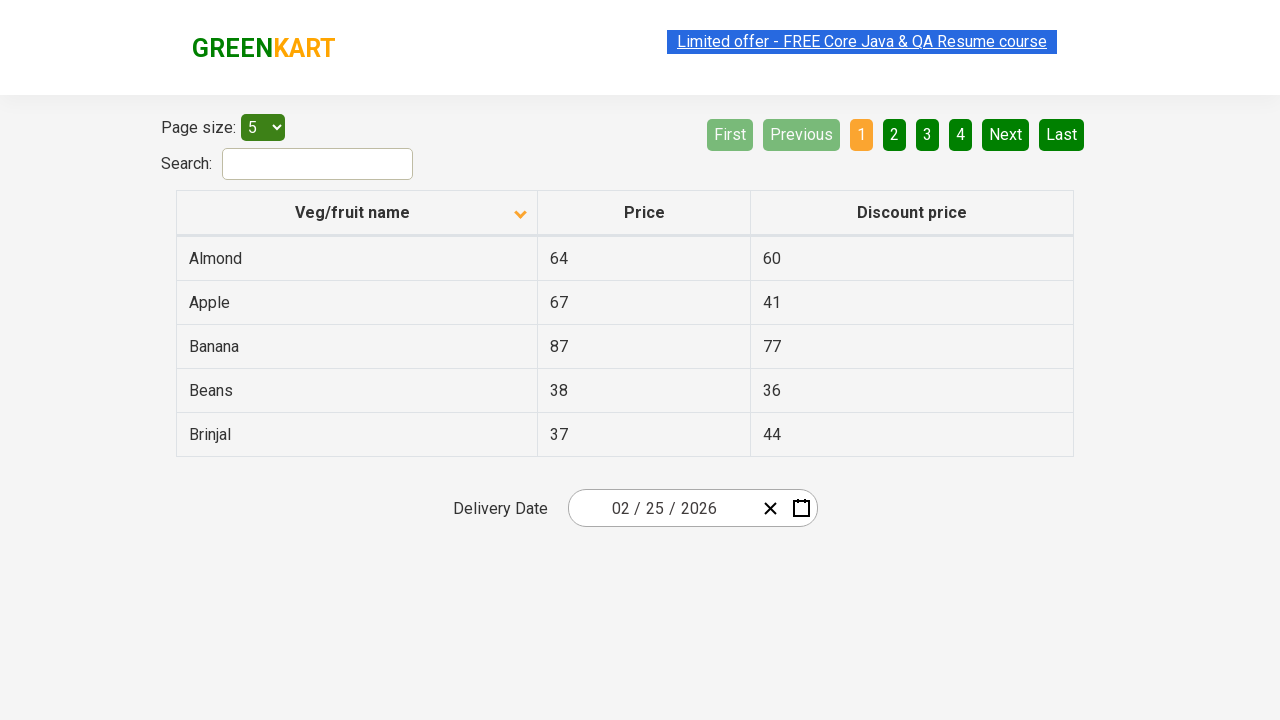

Waited for table to complete sorting
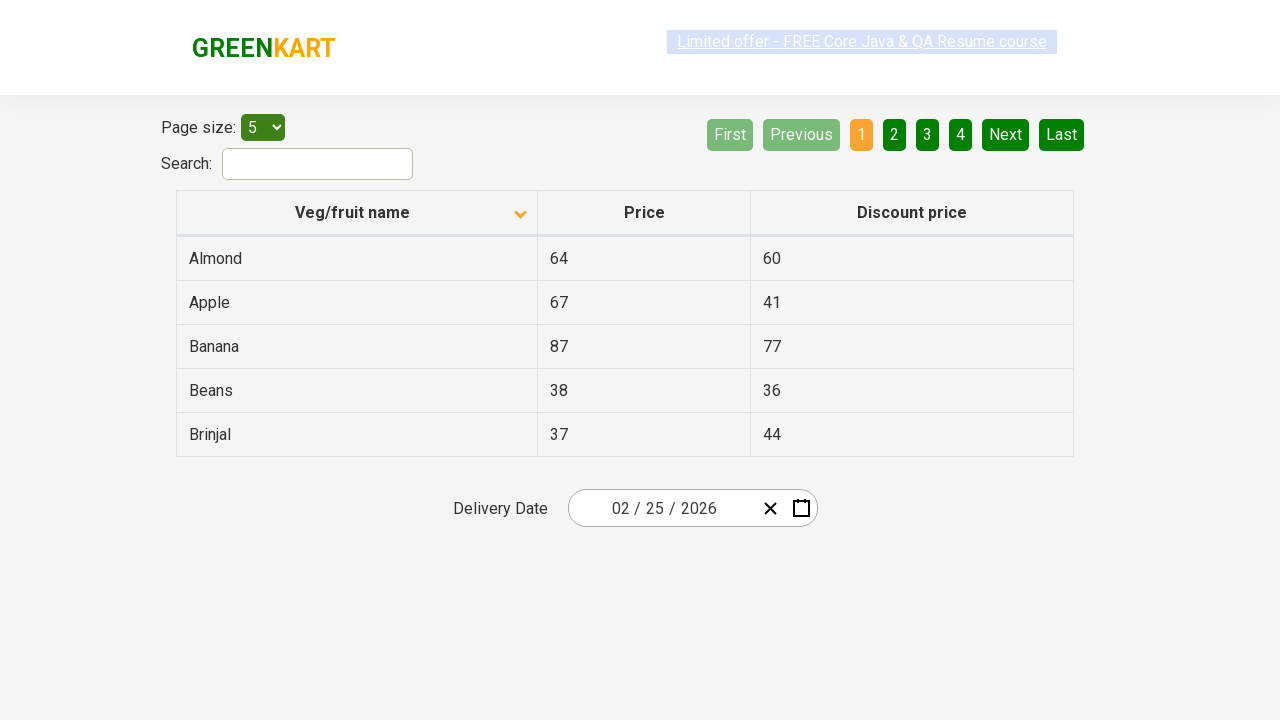

Captured all vegetable names from the first column
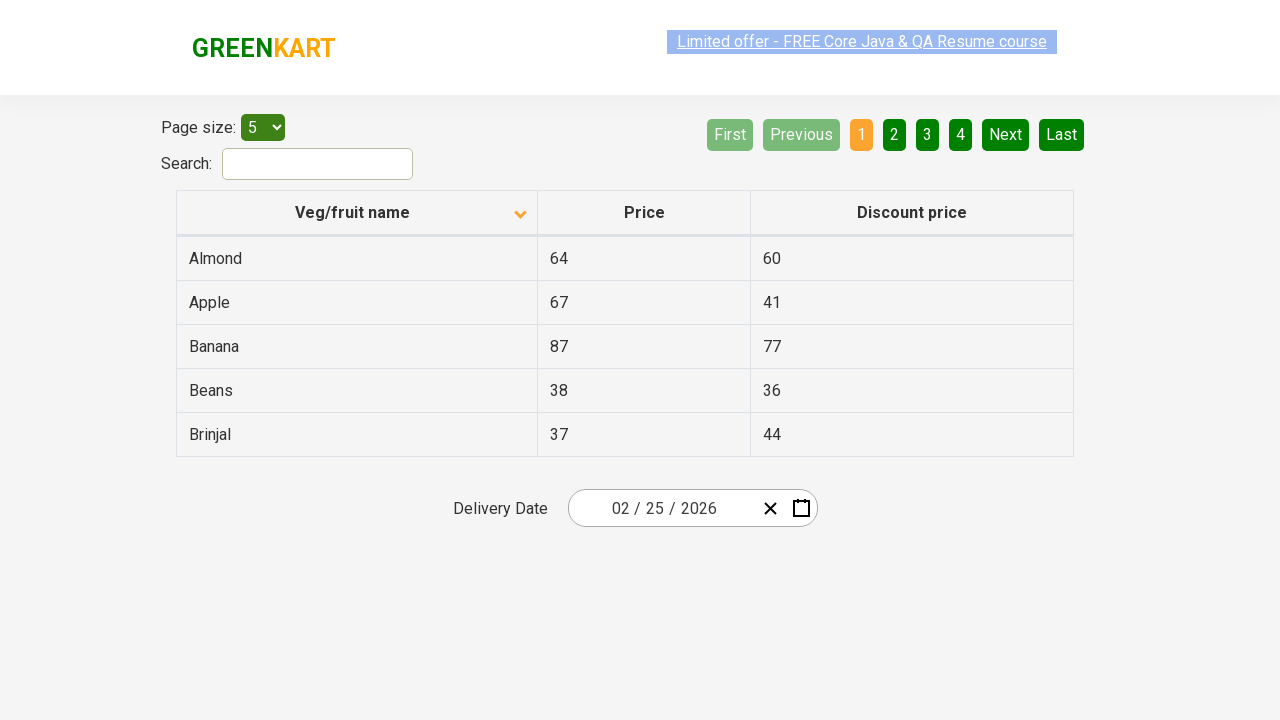

Created a sorted reference list of vegetable names
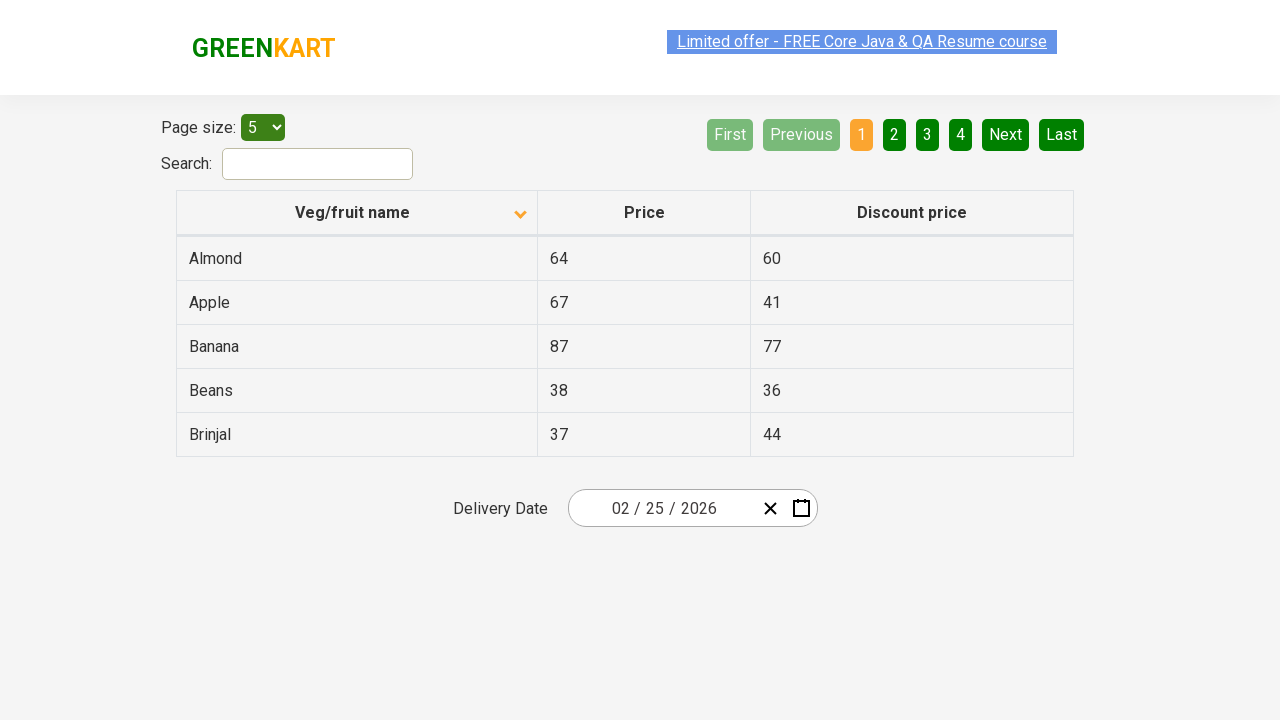

Verified that the table is sorted correctly in alphabetical order
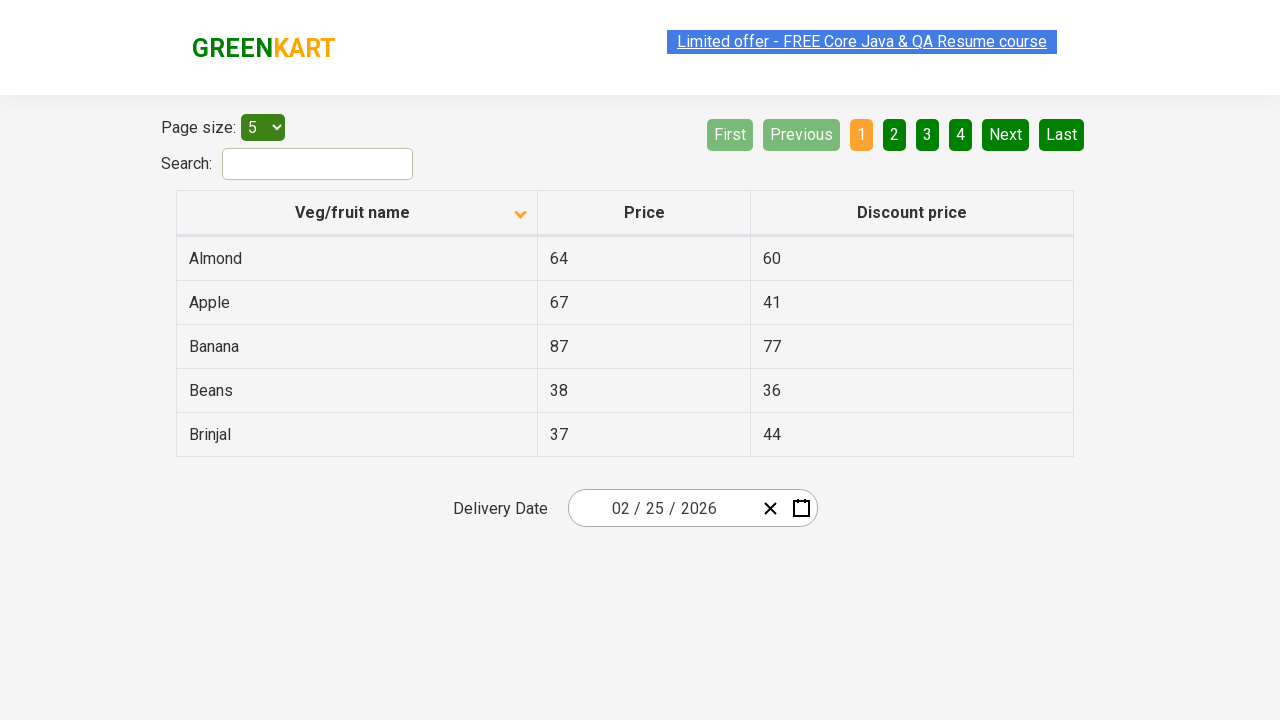

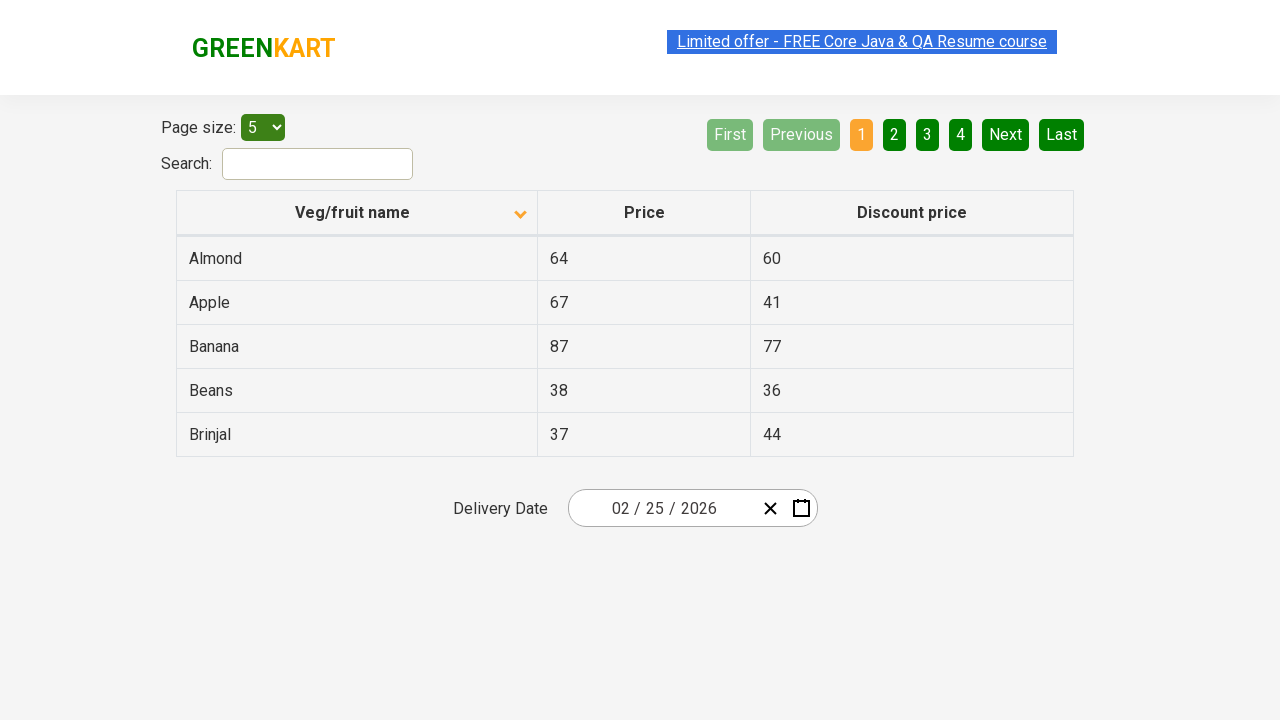